Tests checkbox functionality by clicking a checkbox twice (check and uncheck) and verifying checkbox elements are present on the page

Starting URL: https://rahulshettyacademy.com/AutomationPractice/

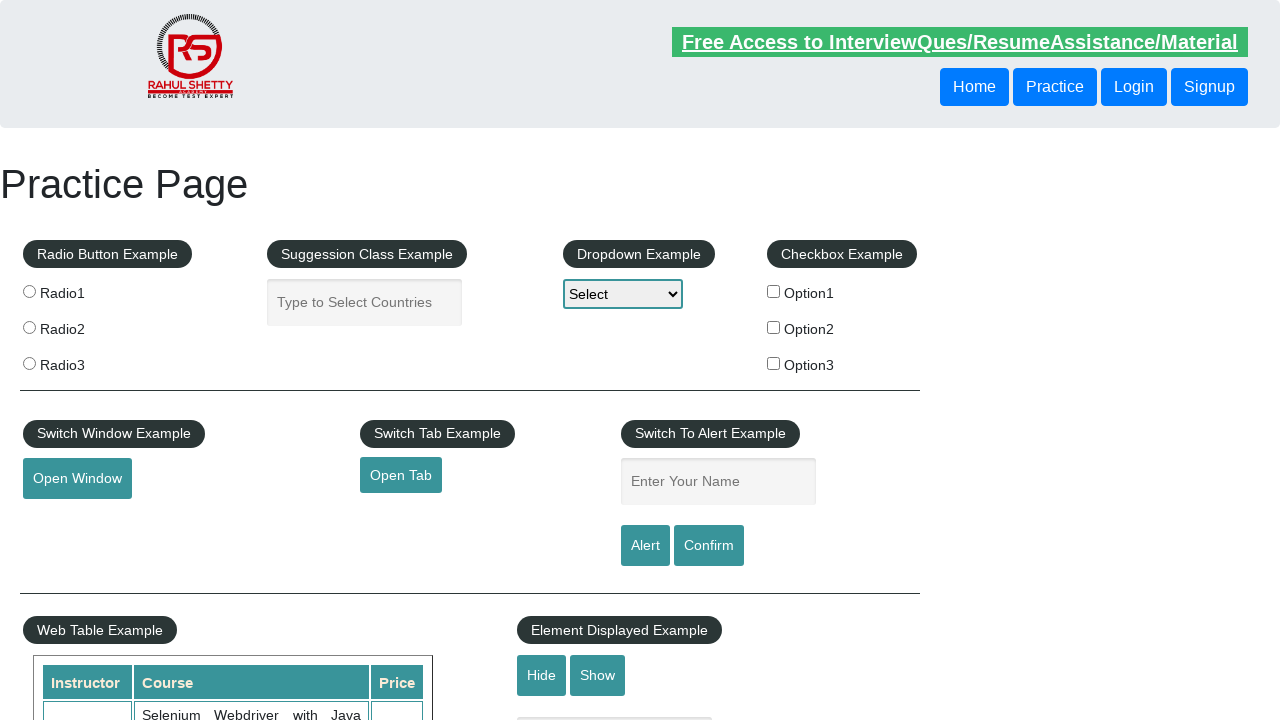

Clicked checkbox option 1 to check it at (774, 291) on #checkBoxOption1
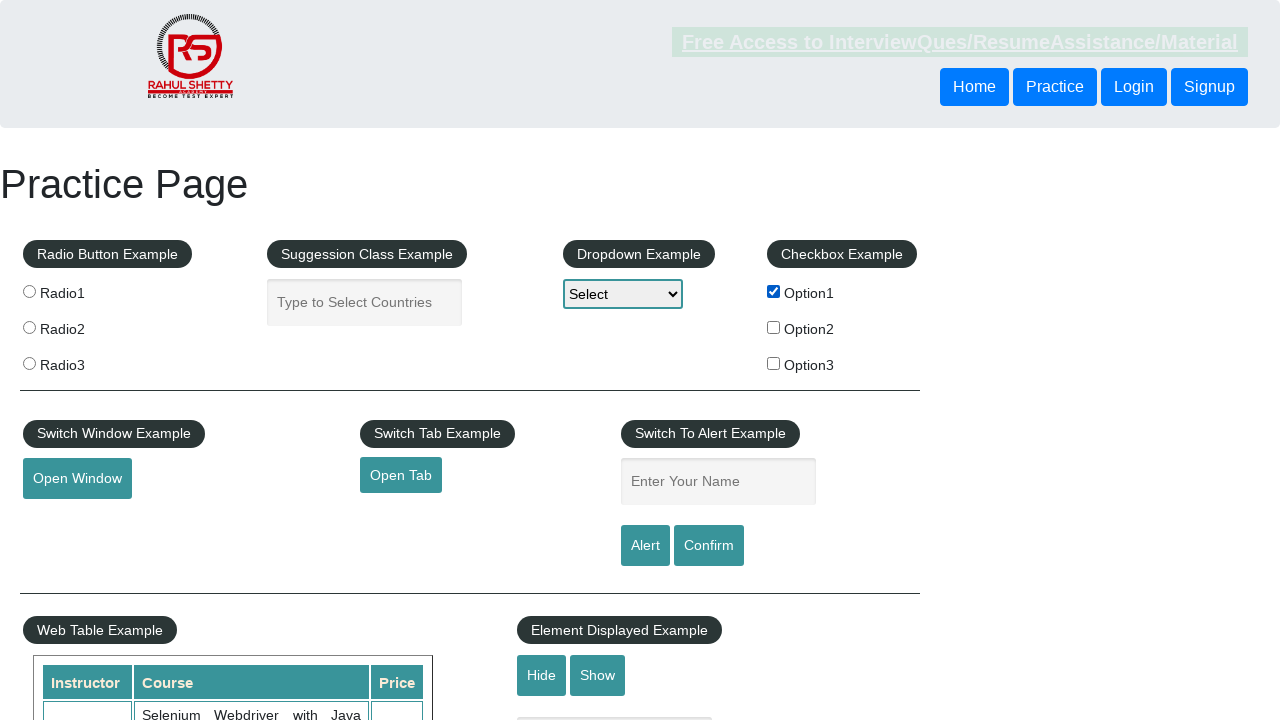

Waited 2 seconds for checkbox state change
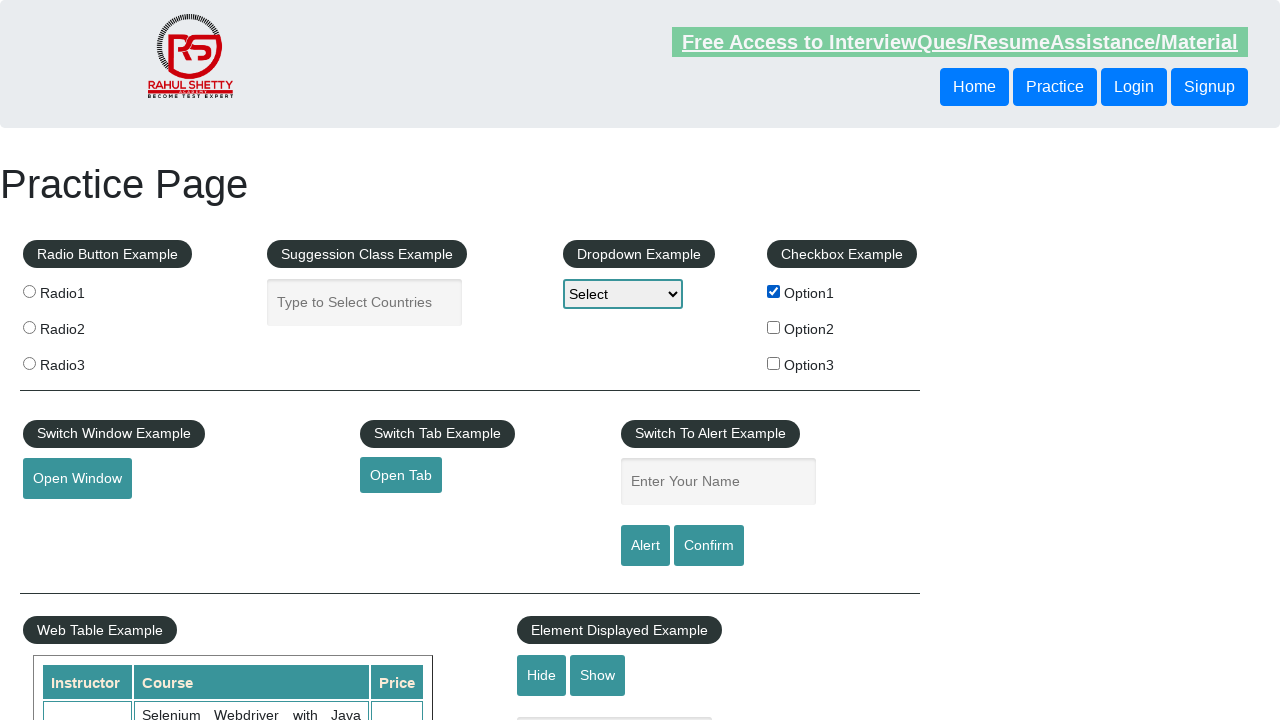

Clicked checkbox option 1 again to uncheck it at (774, 291) on #checkBoxOption1
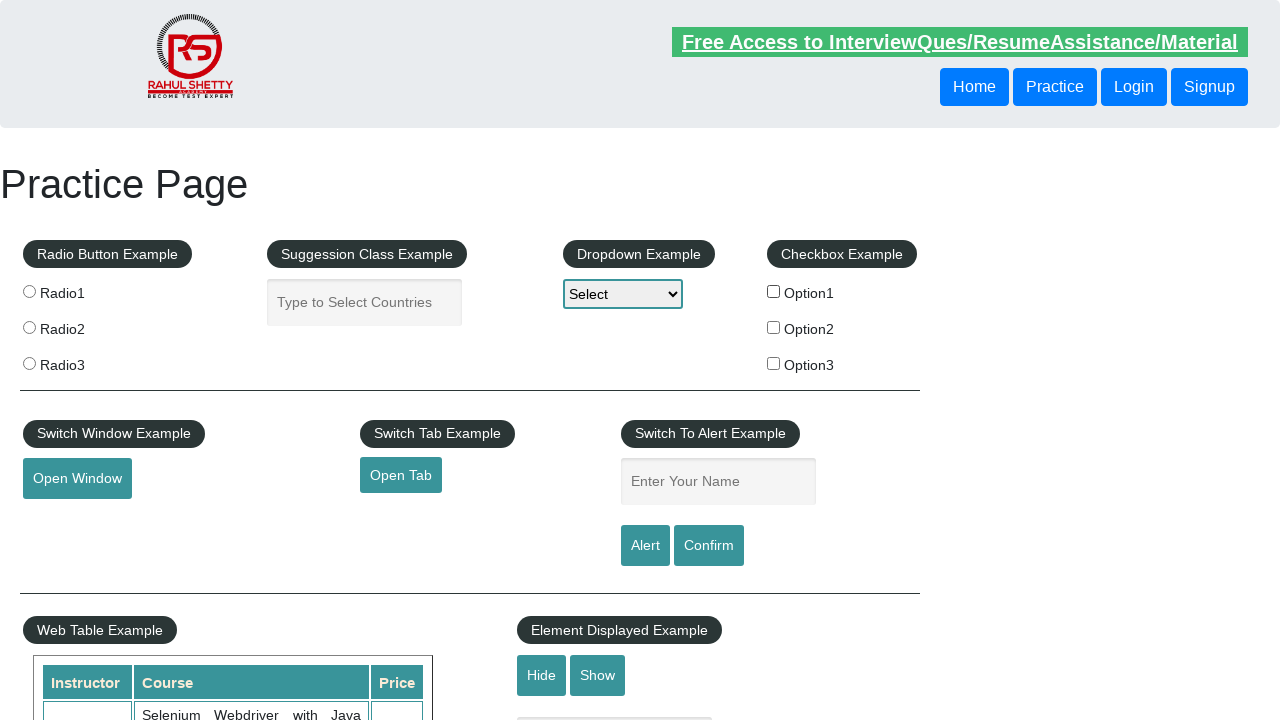

Verified checkbox elements are present on the page
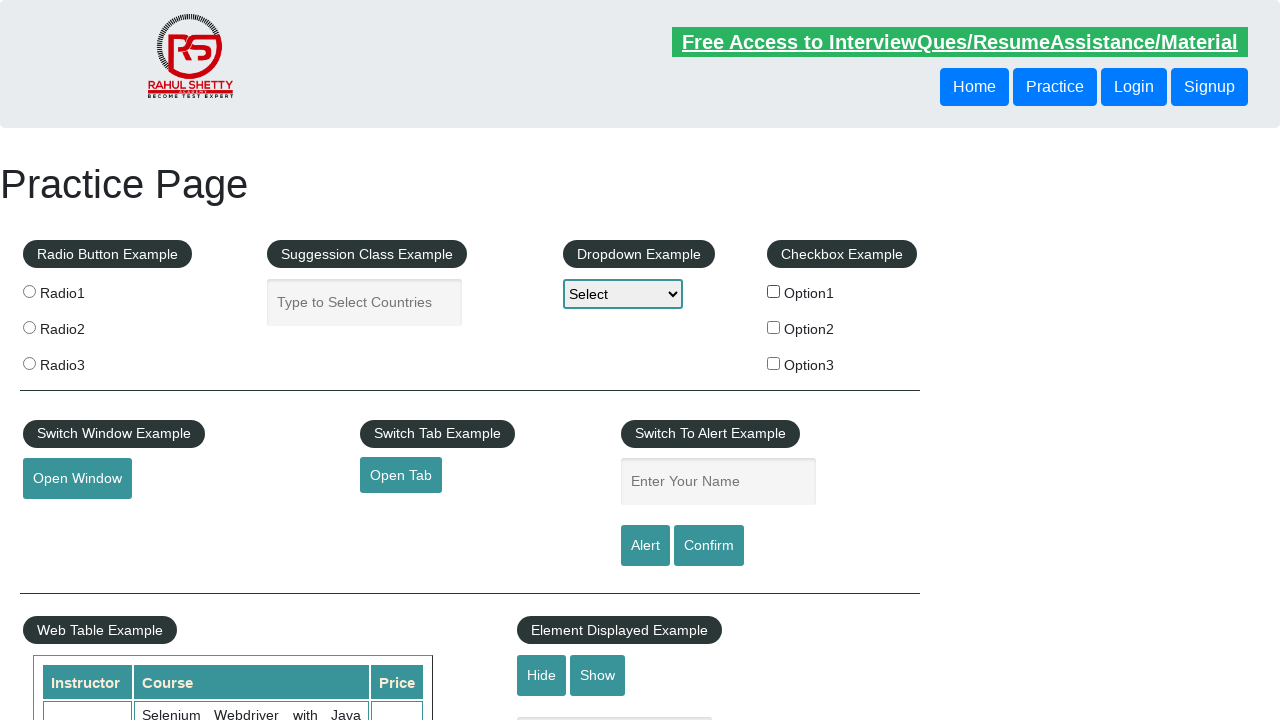

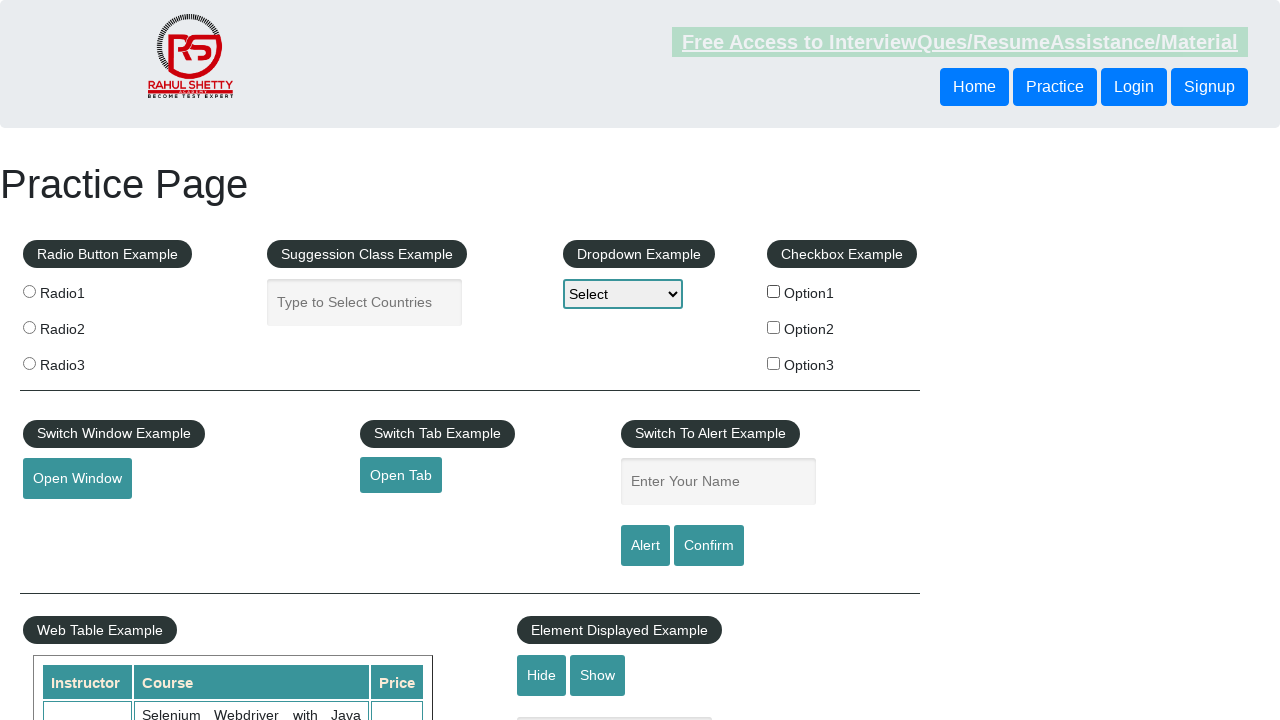